Tests window handling by opening a popup window, switching to it, closing it, and returning to main window

Starting URL: http://omayo.blogspot.com/

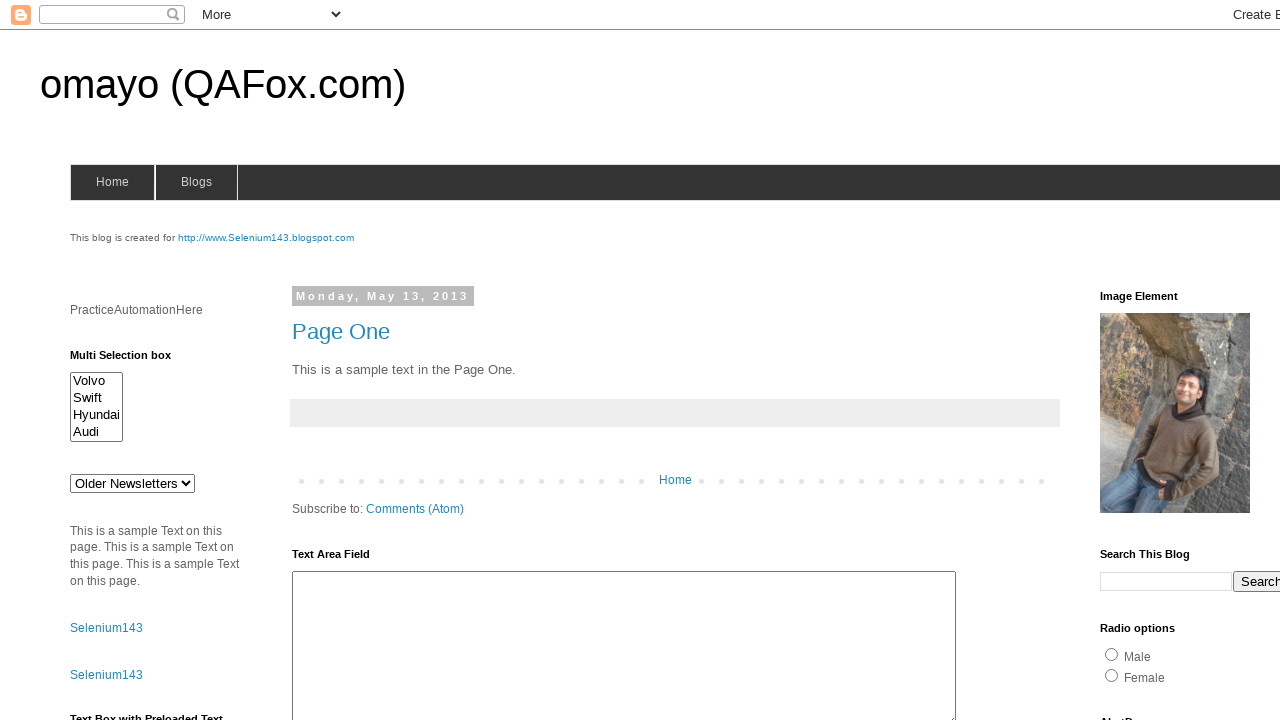

Clicked 'Open a popup window' link to trigger popup at (132, 360) on text=Open a popup window
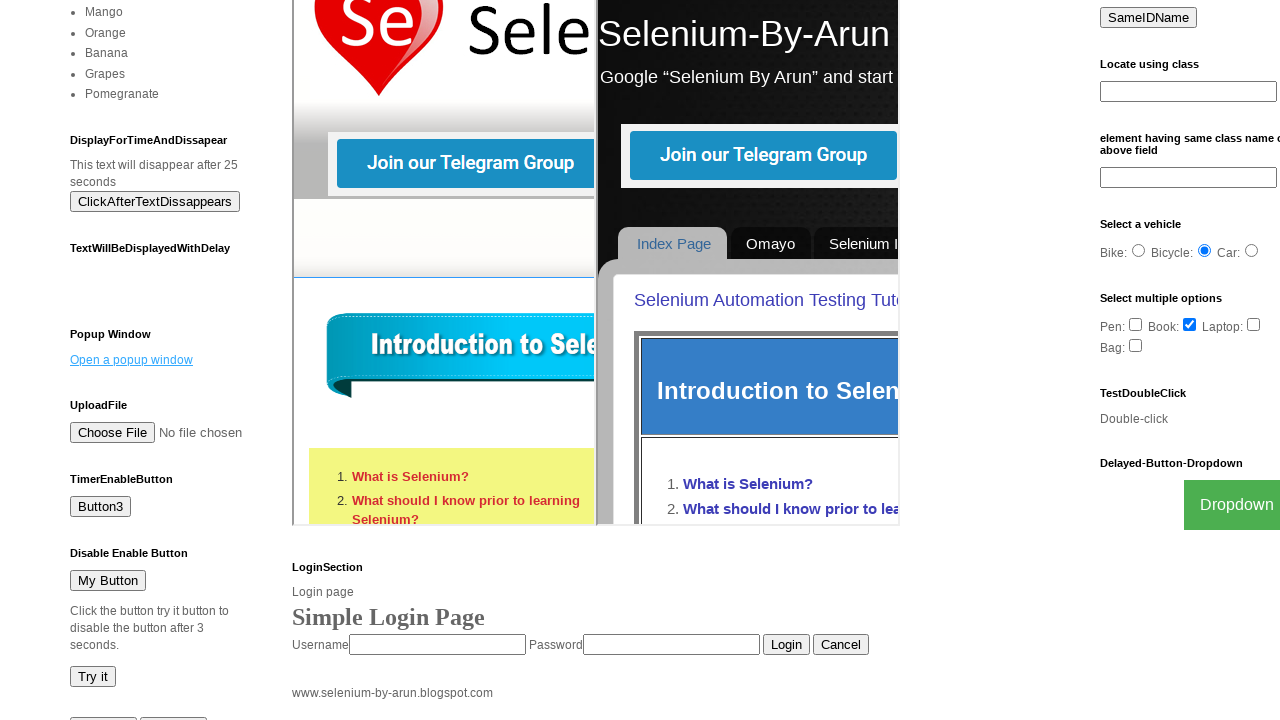

Popup window opened and captured
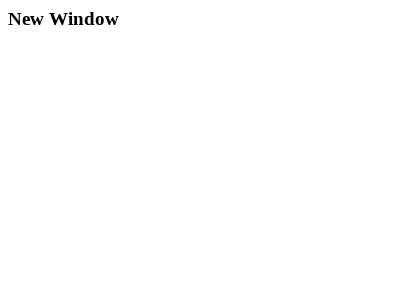

Closed the popup window
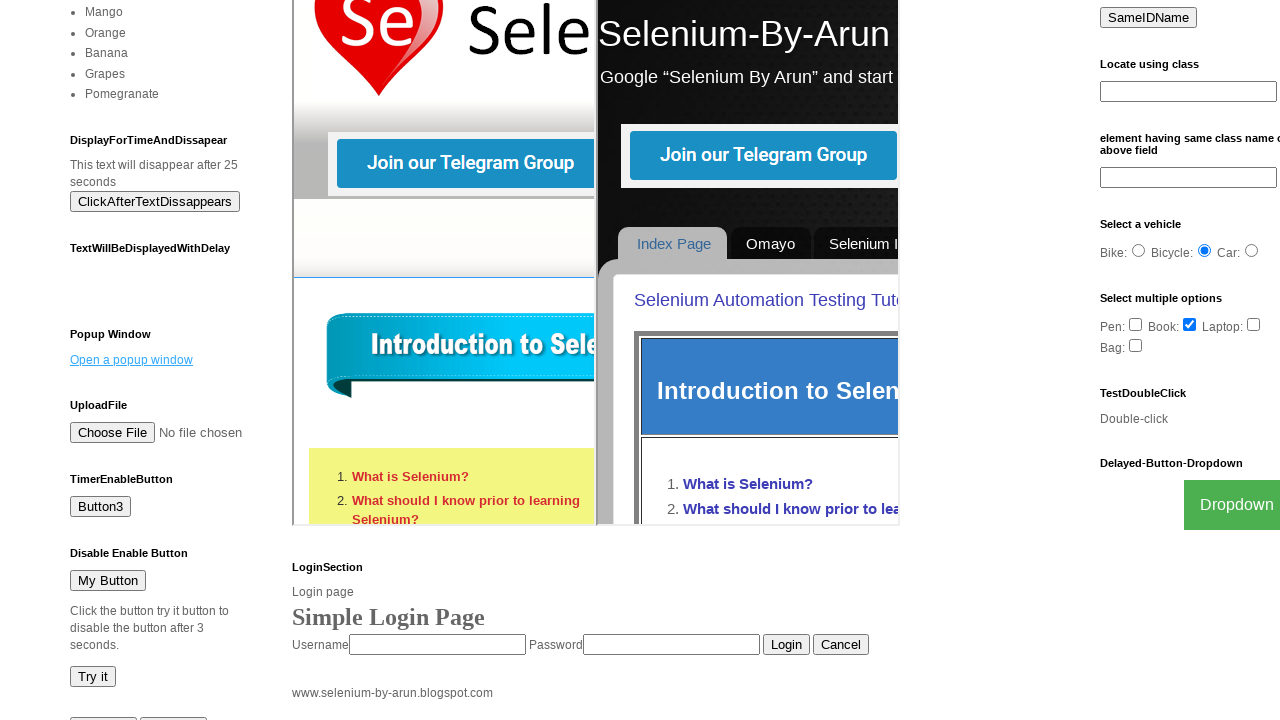

Main window loaded after popup was closed
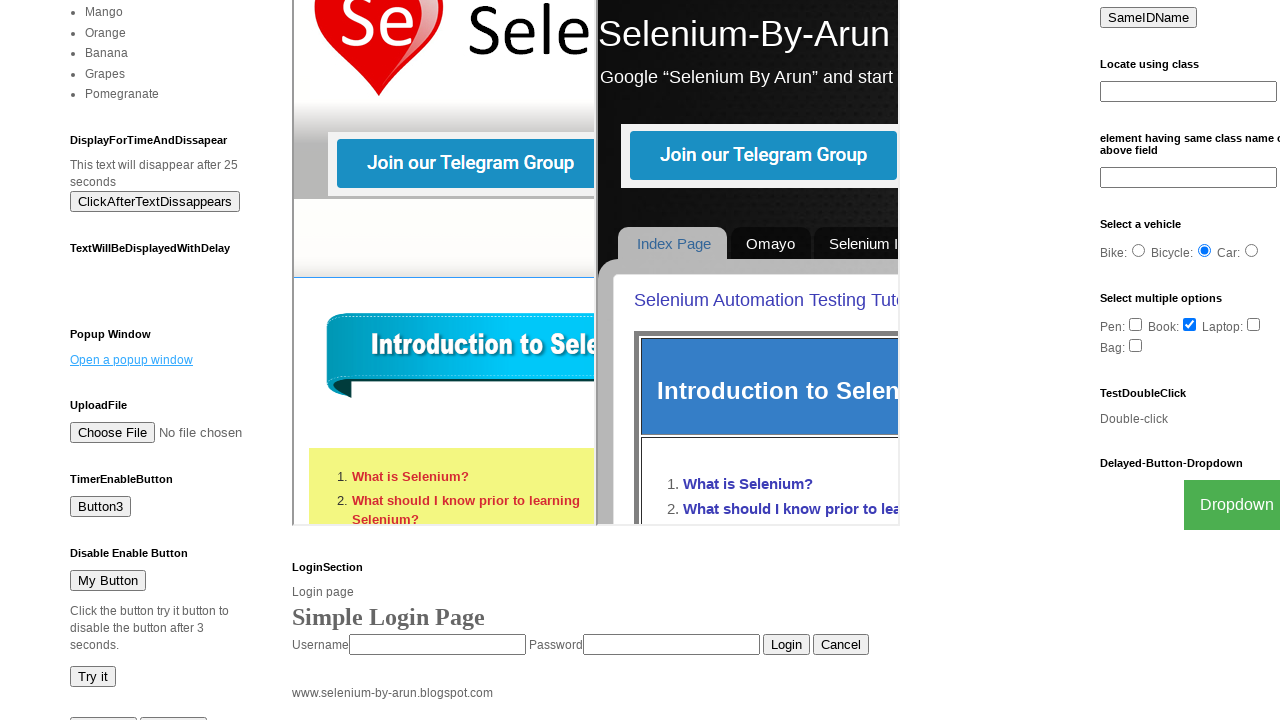

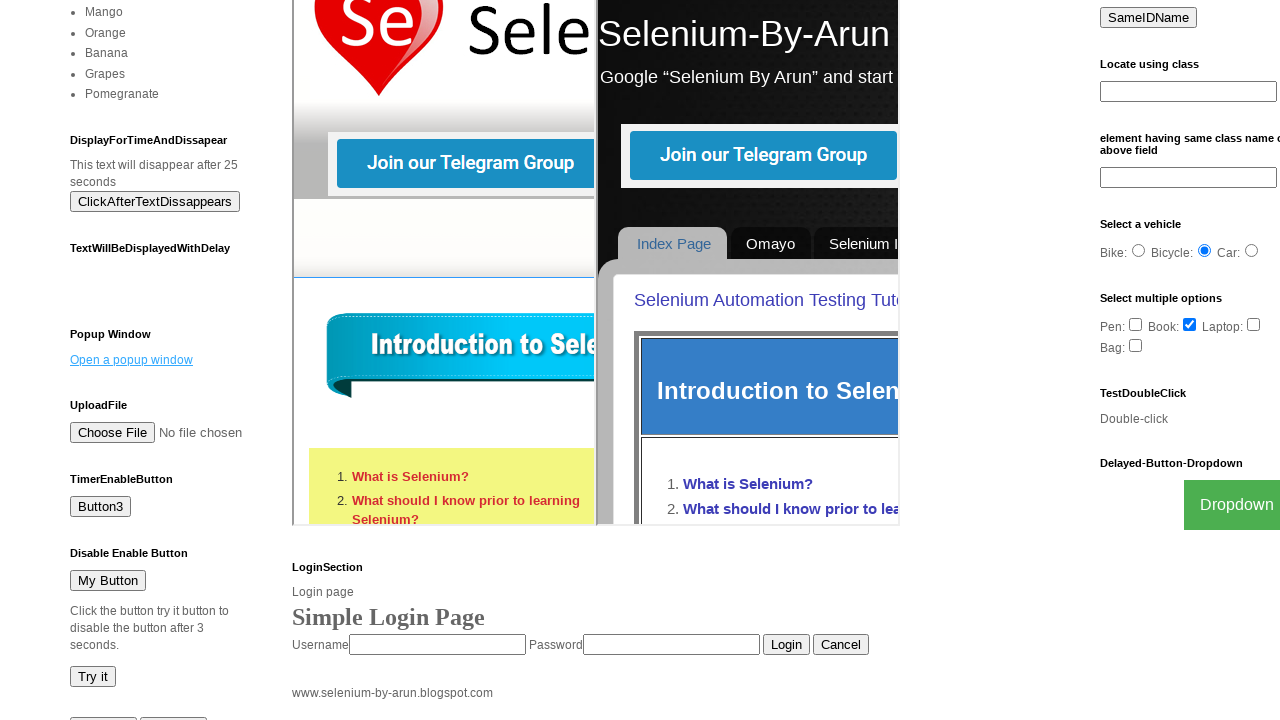